Clicks on a right-click button element on the DemoQA buttons page

Starting URL: https://demoqa.com/buttons

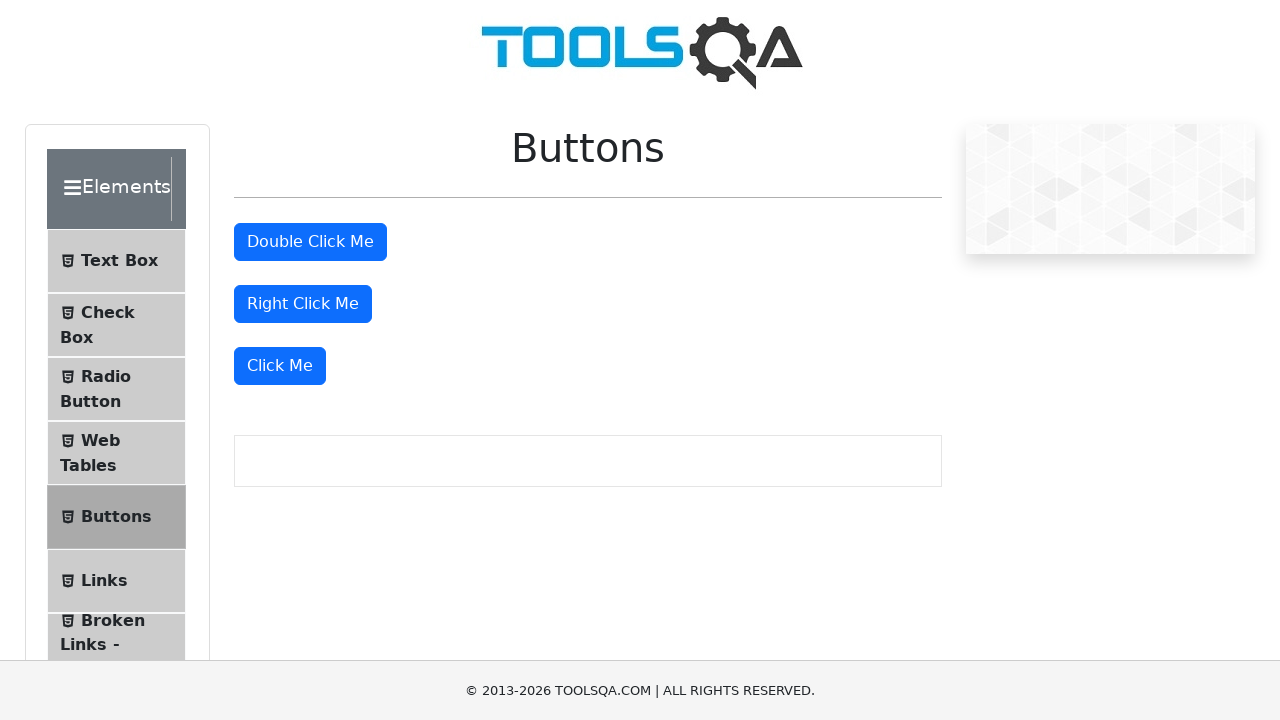

Clicked the right-click button element on DemoQA buttons page at (303, 304) on button#rightClickBtn
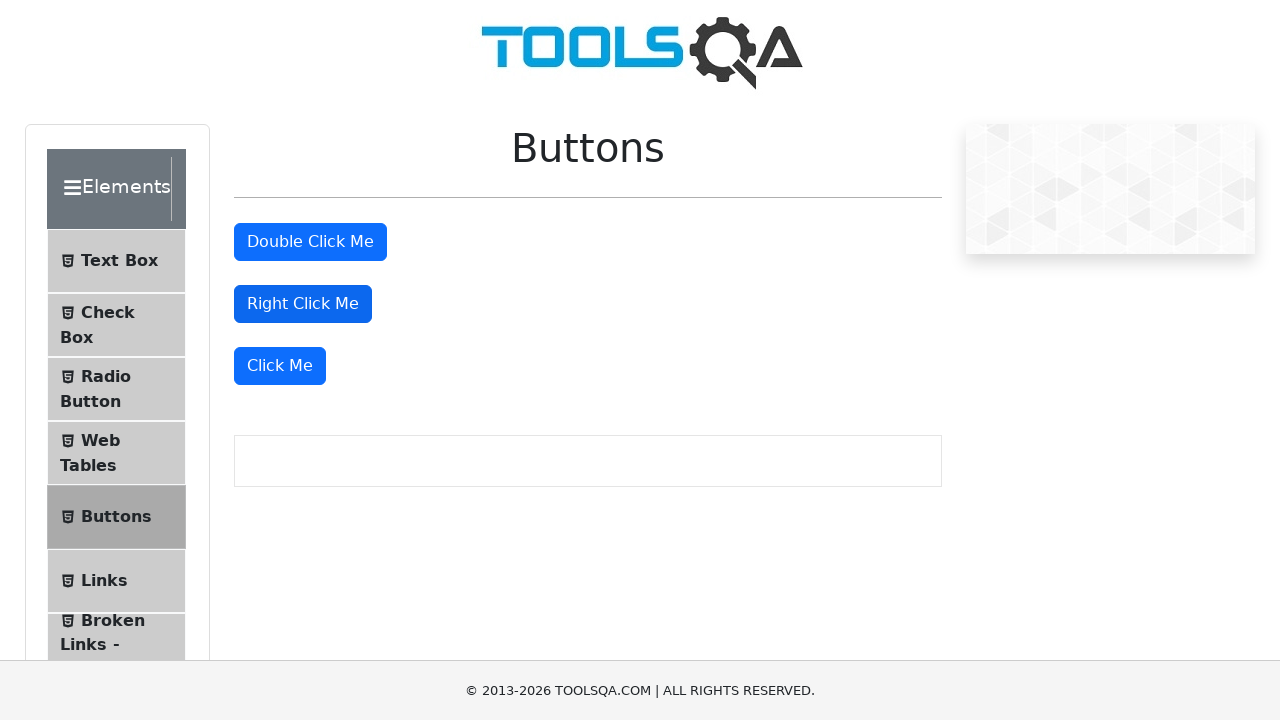

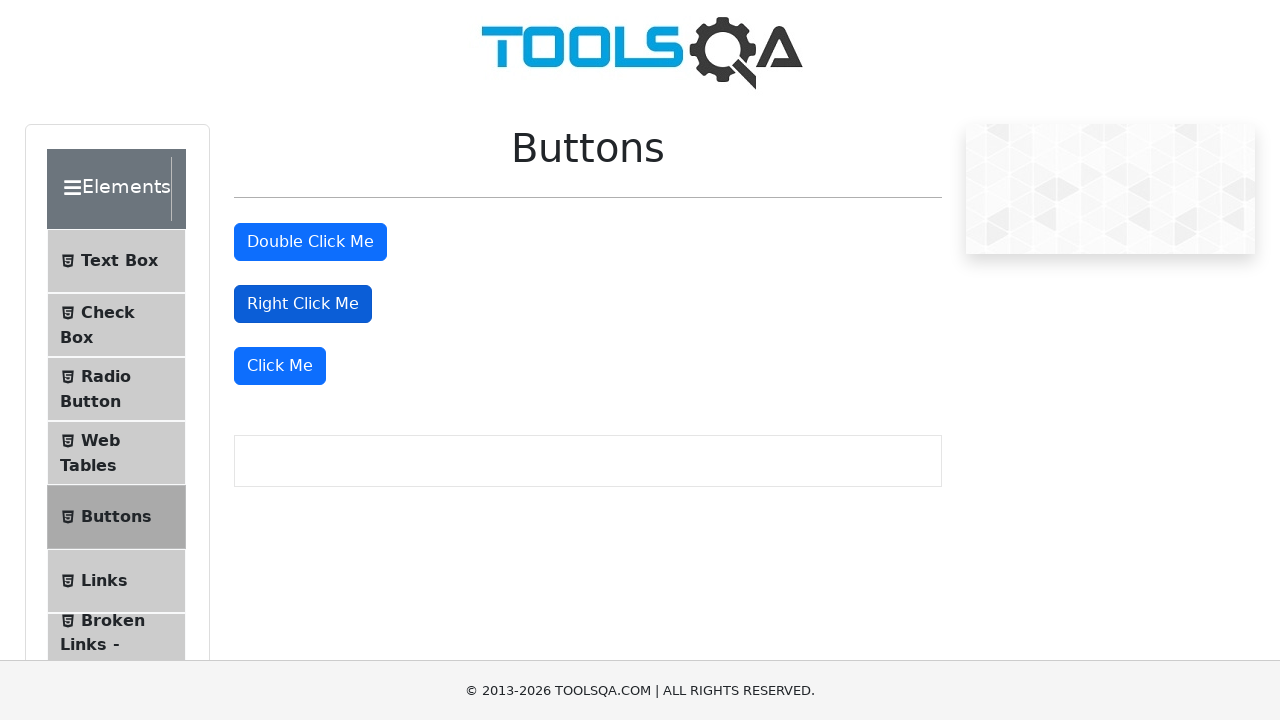